Tests filling out the entire feedback form with all fields and verifies the submitted data is displayed correctly on the confirmation page

Starting URL: https://uljanovs.github.io/site/tasks/provide_feedback

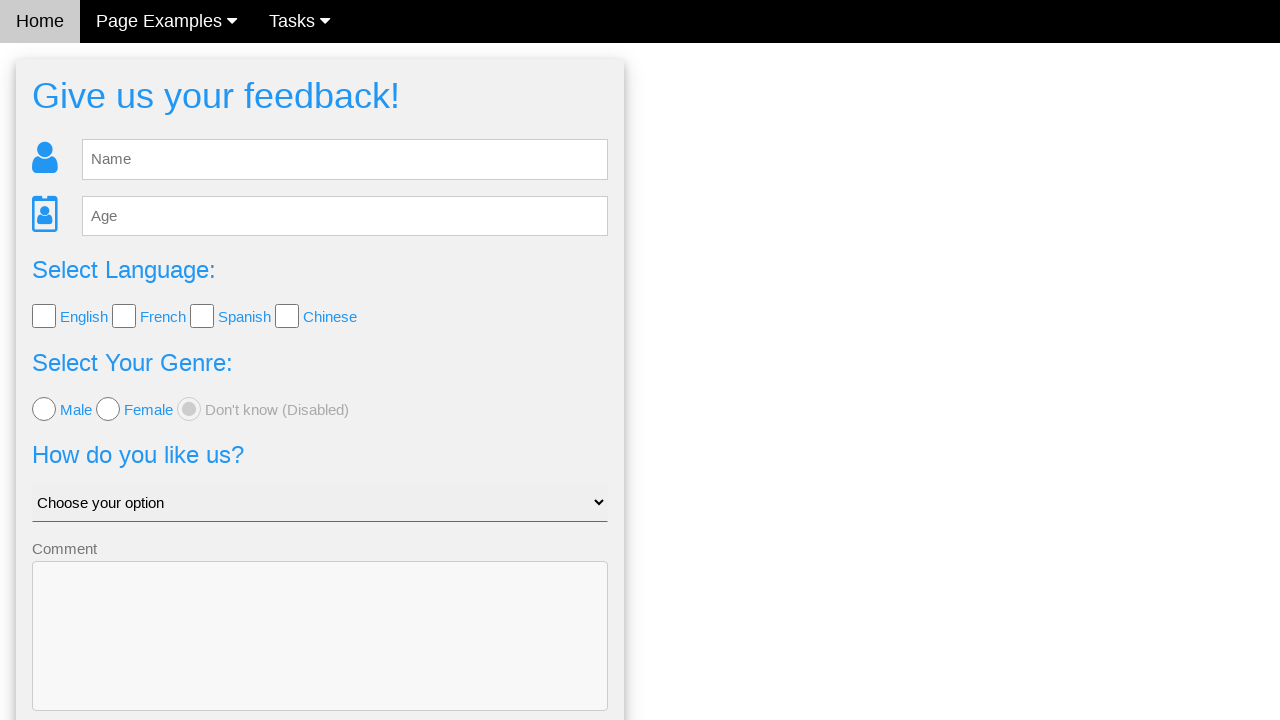

Navigated to feedback form page
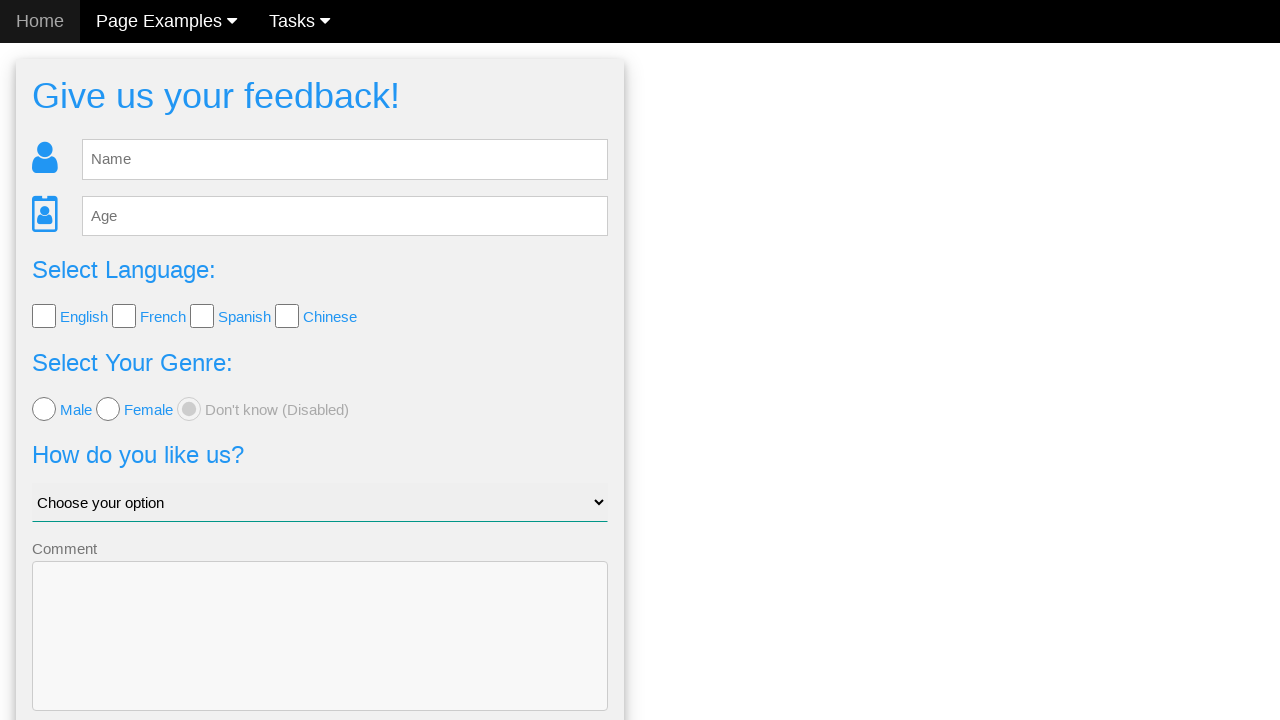

Filled name field with 'name' on #fb_name
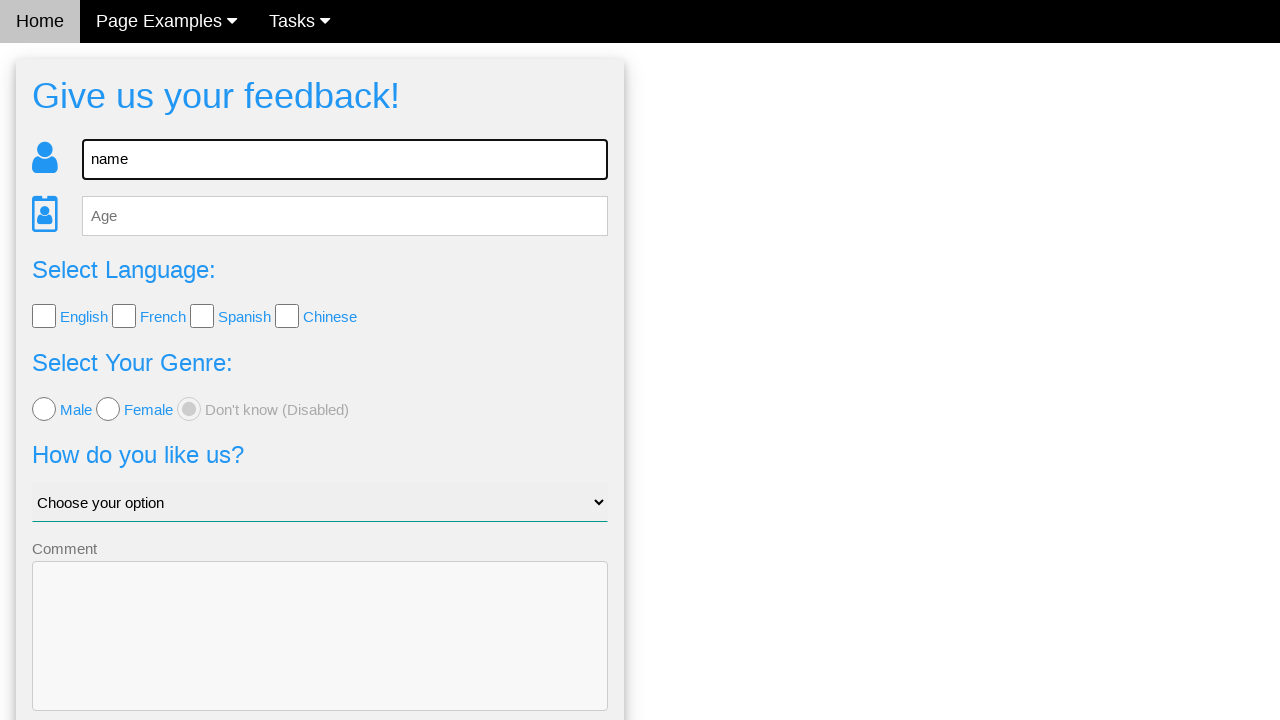

Filled age field with '30' on #fb_age
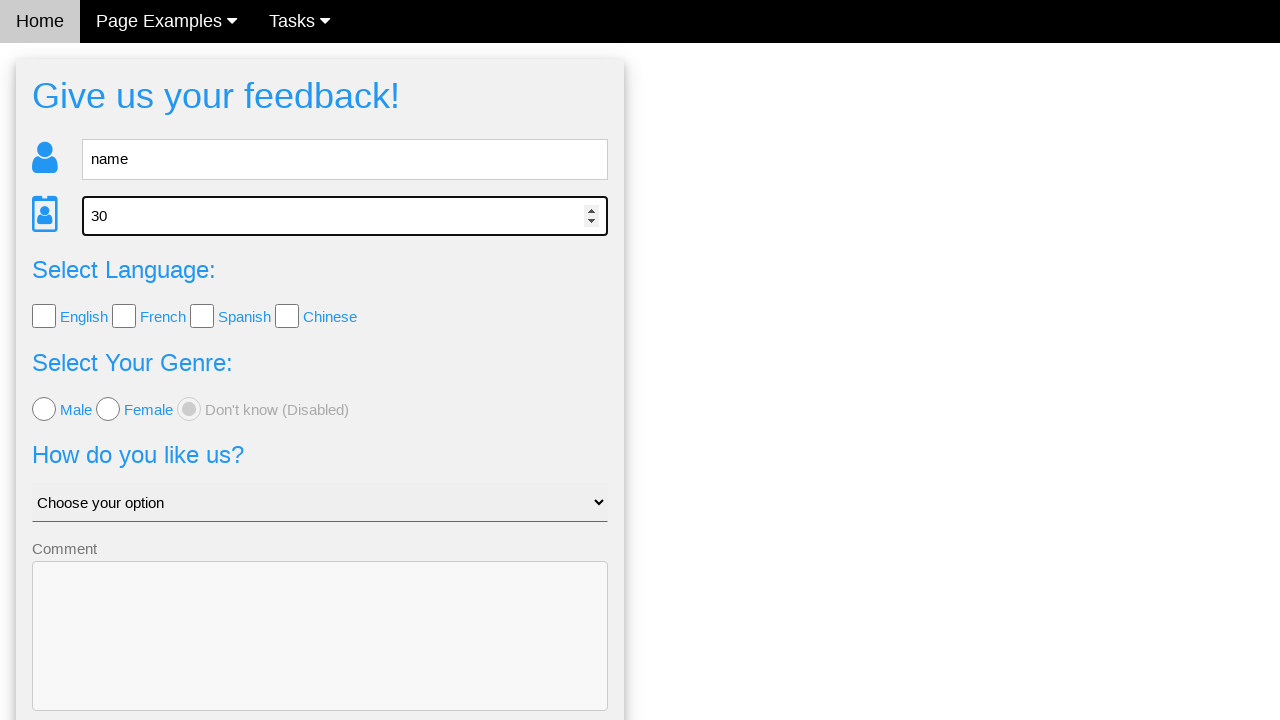

Clicked language checkbox 1 at (44, 316) on input[type='checkbox'][name='language'] >> nth=0
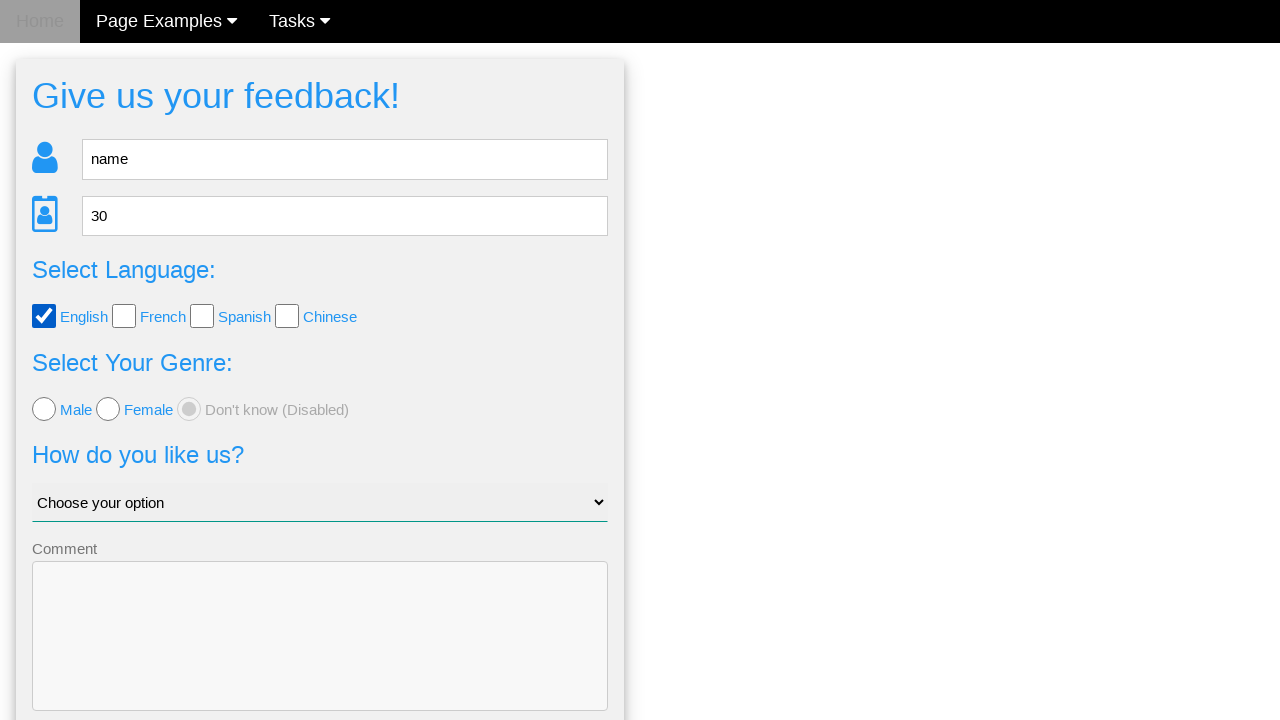

Clicked language checkbox 2 at (124, 316) on input[type='checkbox'][name='language'] >> nth=1
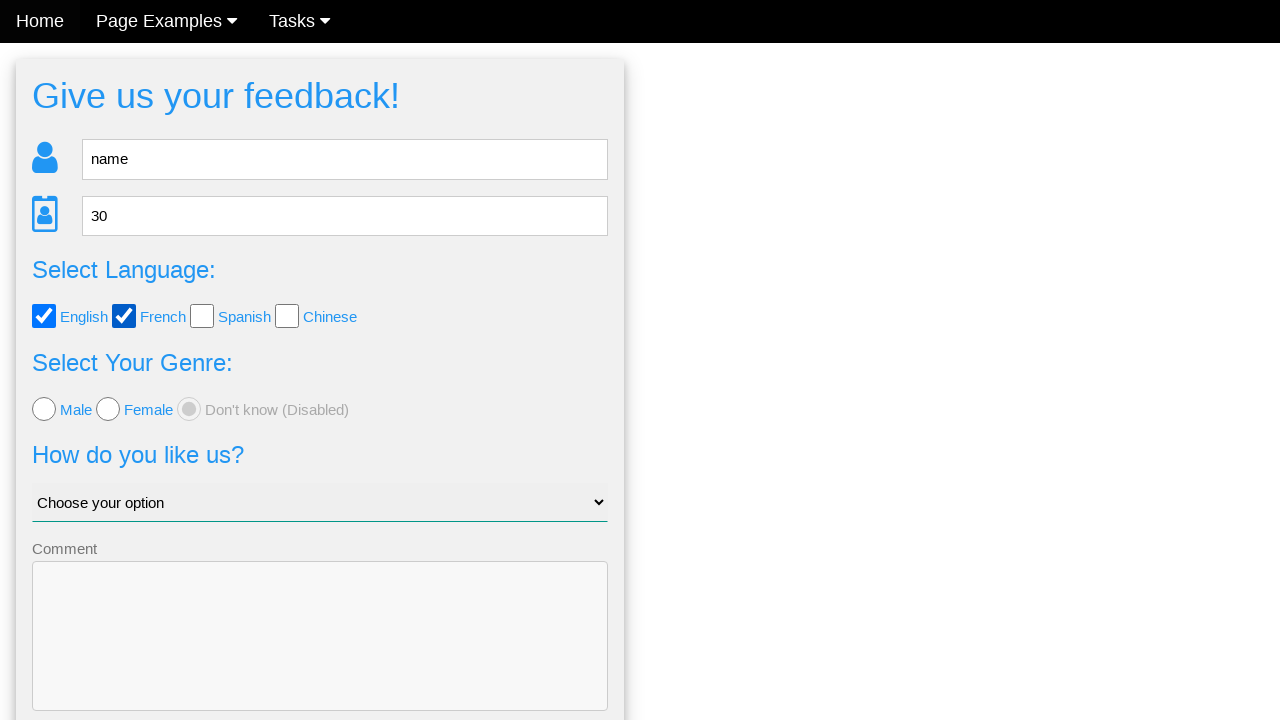

Clicked language checkbox 3 at (202, 316) on input[type='checkbox'][name='language'] >> nth=2
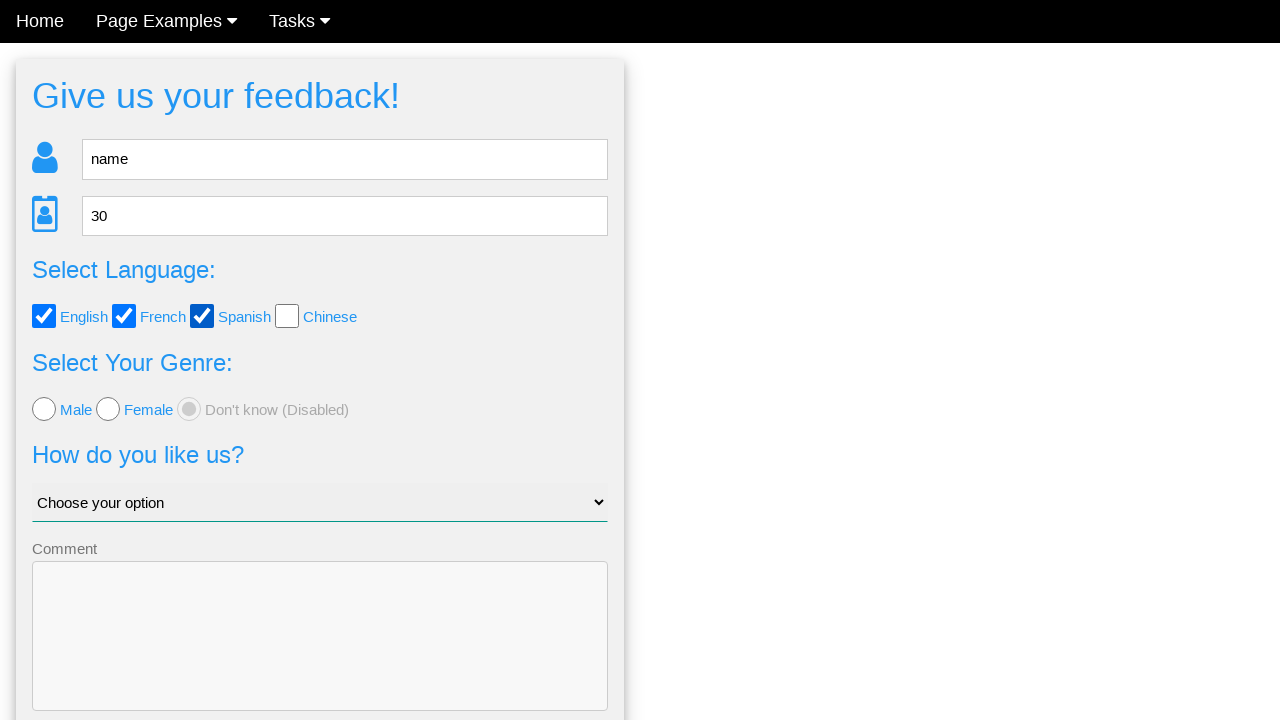

Clicked language checkbox 4 at (287, 316) on input[type='checkbox'][name='language'] >> nth=3
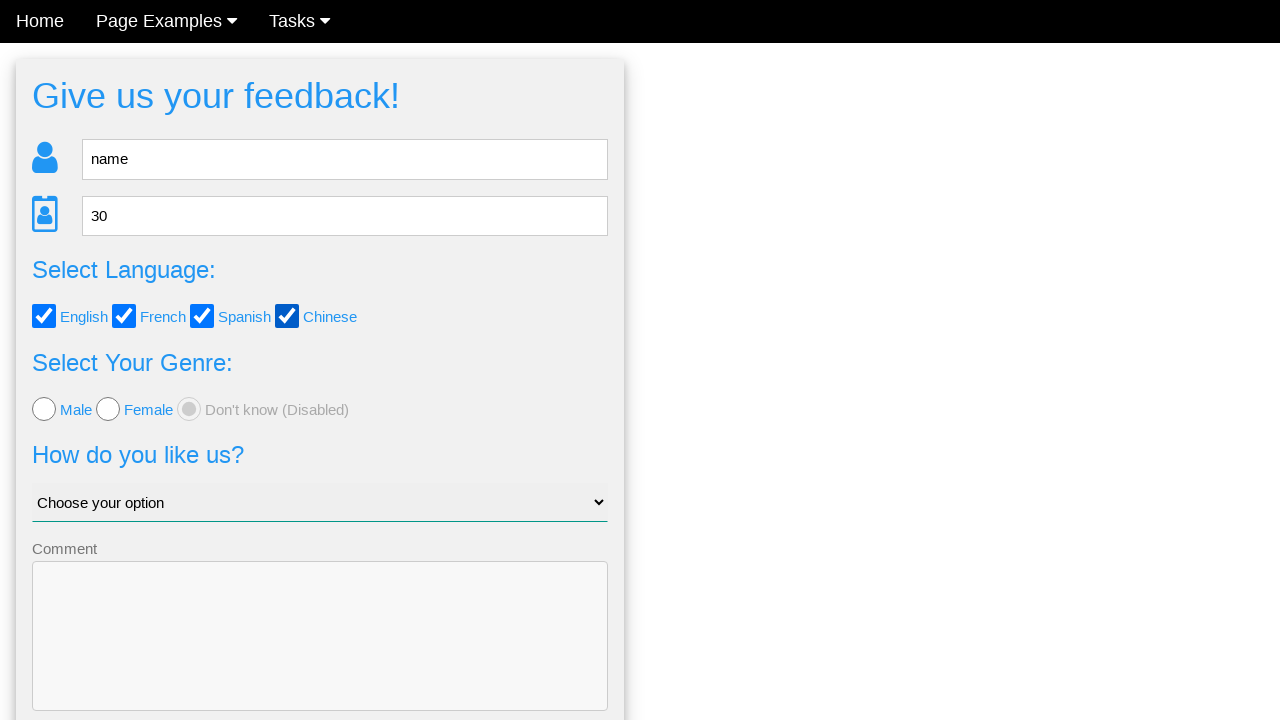

Selected 'male' gender option at (44, 409) on input[name='gender'][value='male']
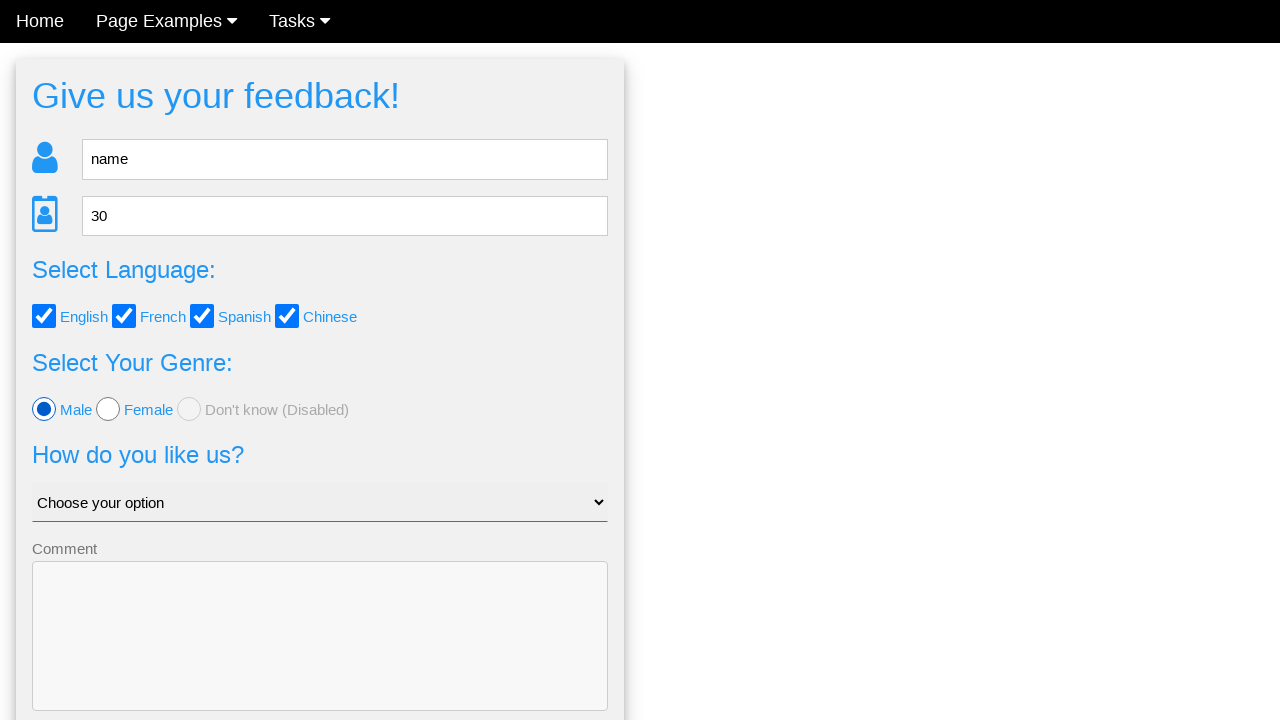

Selected 'Why me?' from dropdown on #like_us
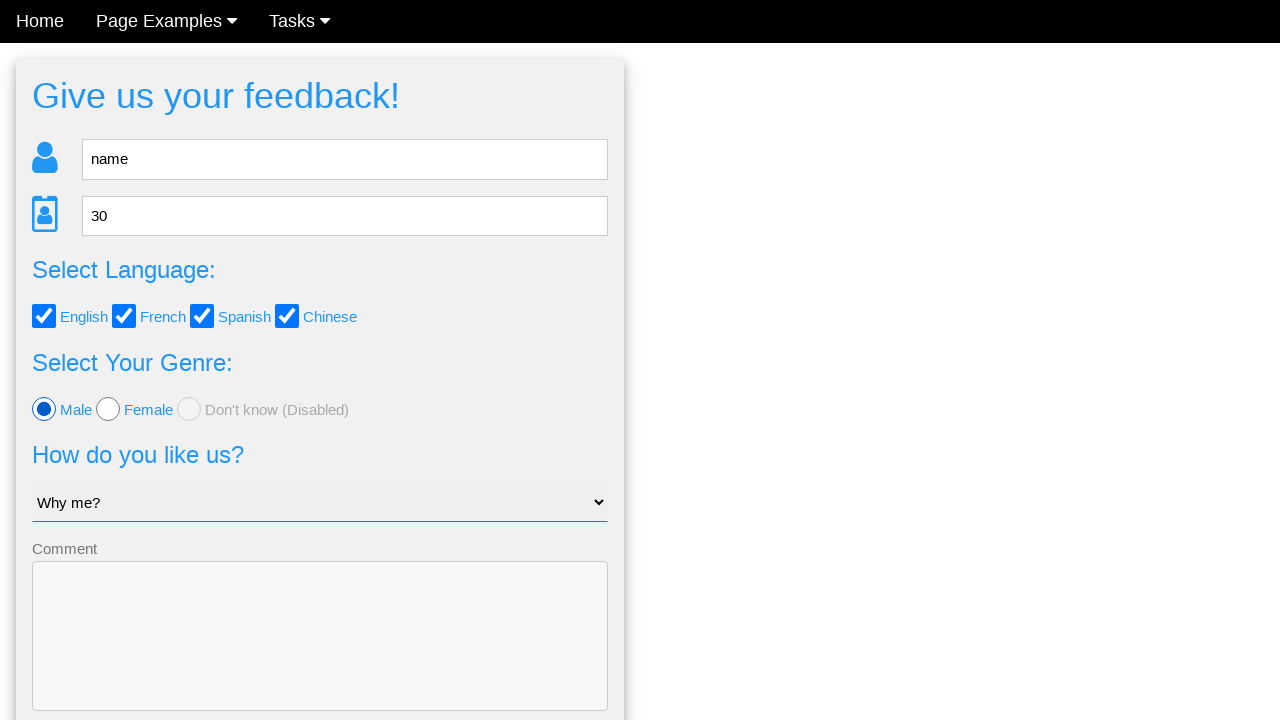

Filled comment field with 'Some comment, test, test' on textarea[name='comment']
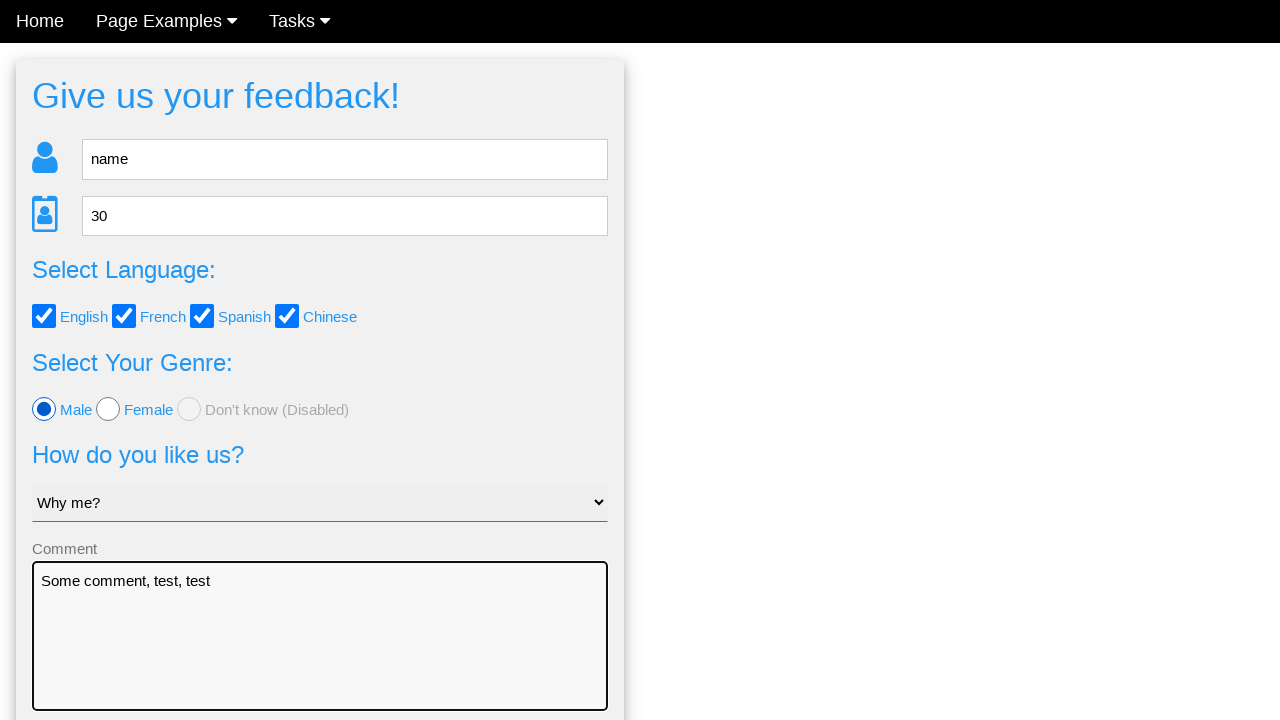

Clicked Send button to submit feedback form at (320, 656) on button
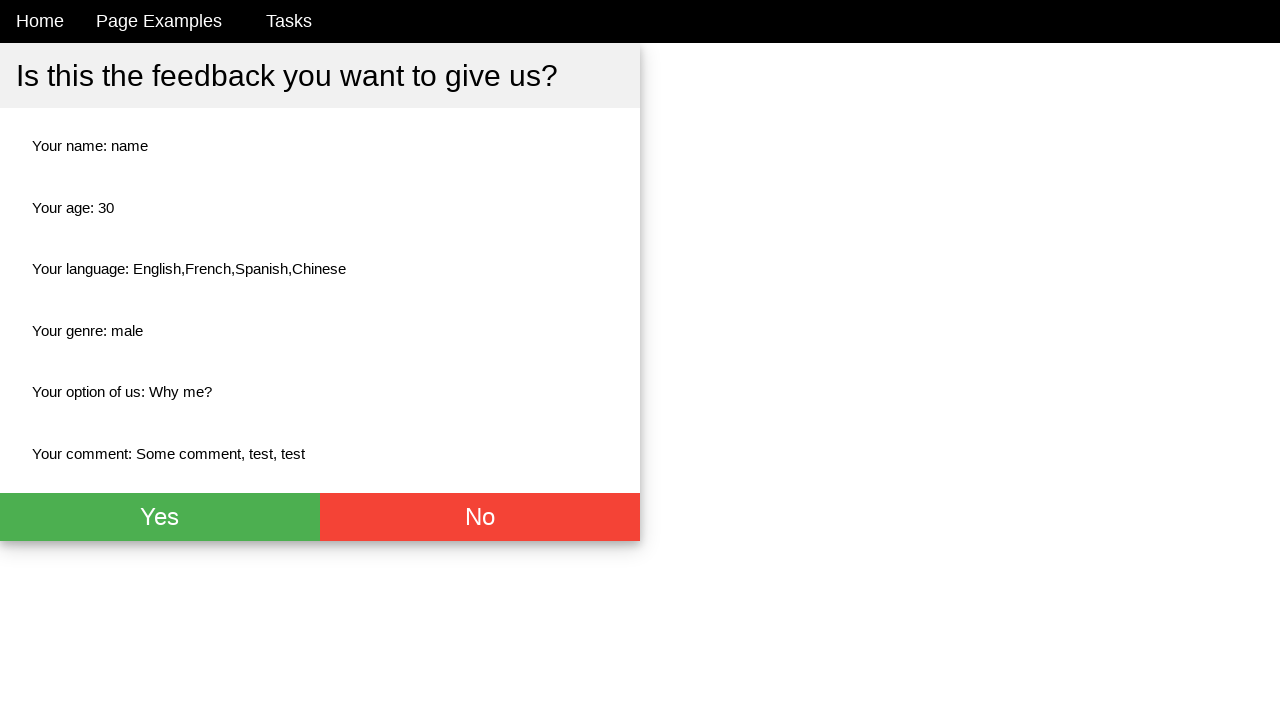

Confirmation page loaded with submitted data
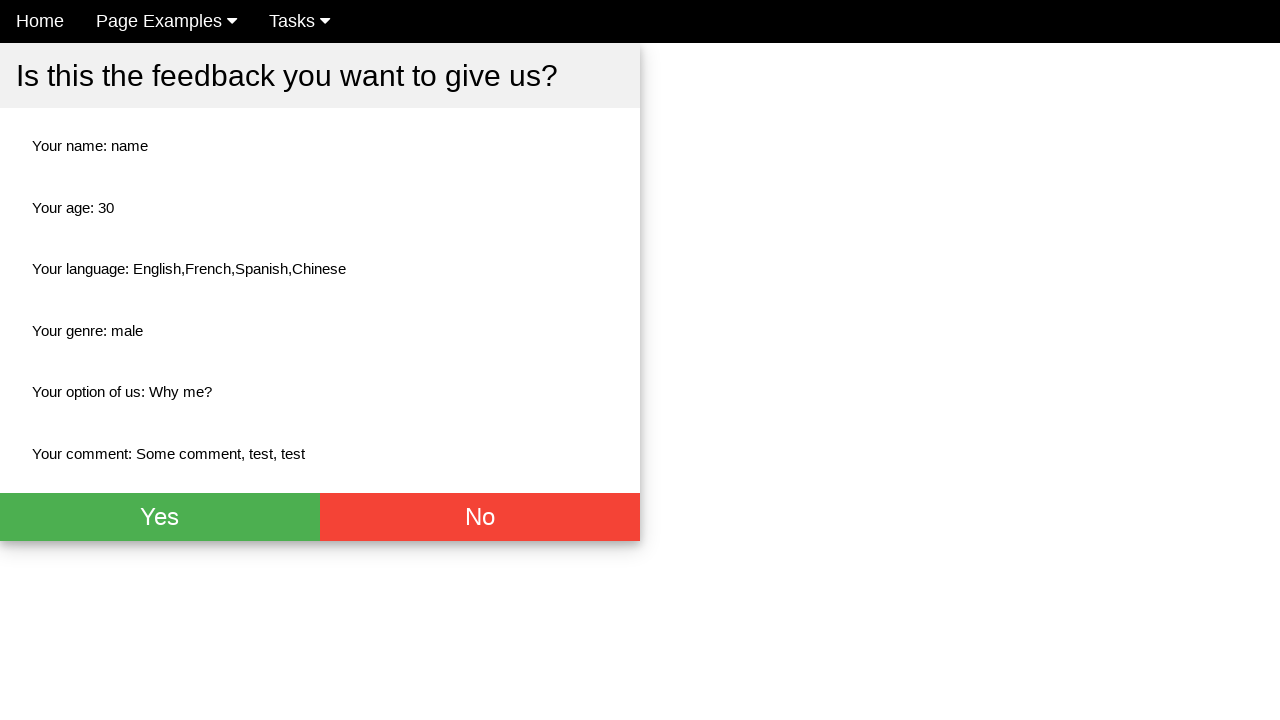

Verified name field displays 'name' on confirmation page
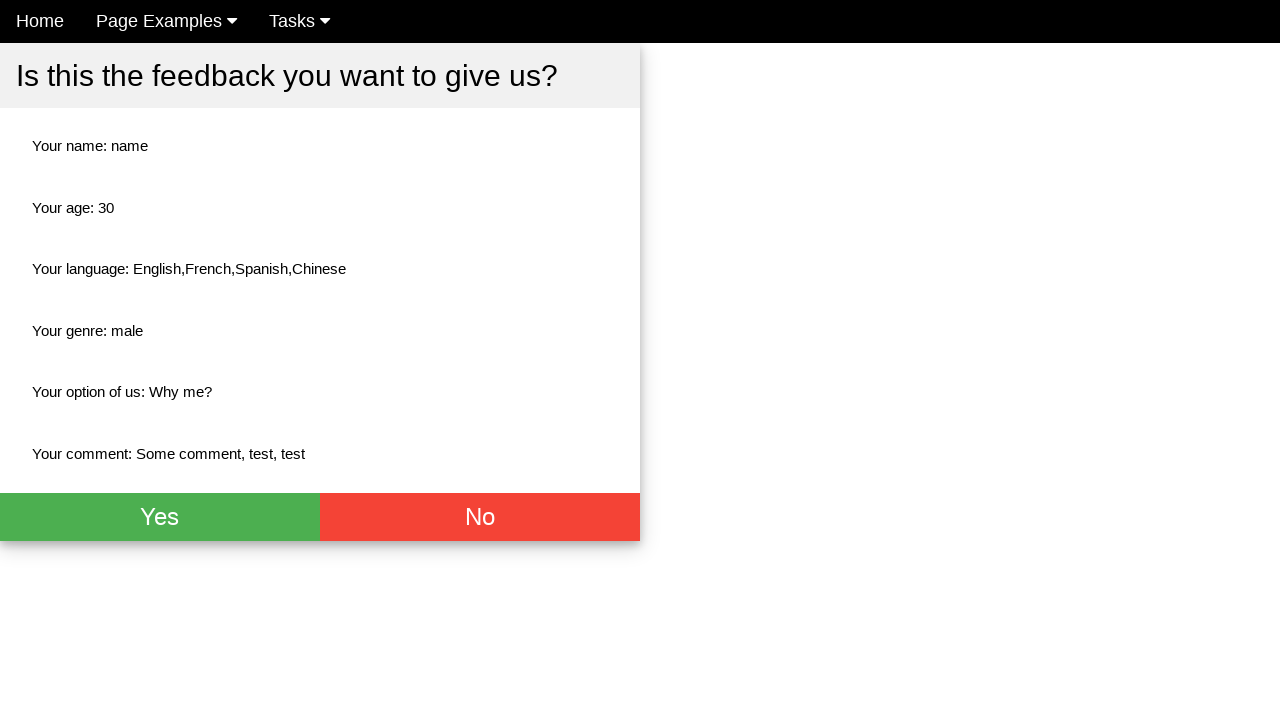

Verified age field displays '30' on confirmation page
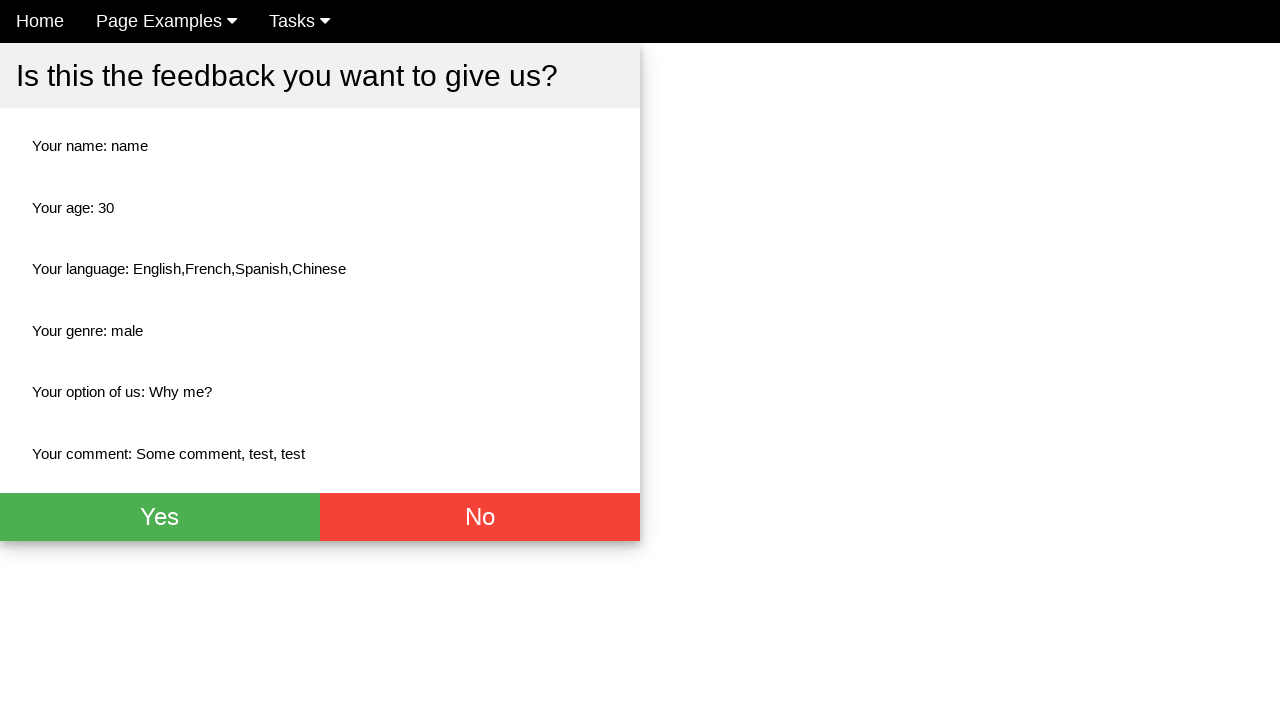

Verified language field displays all selected languages on confirmation page
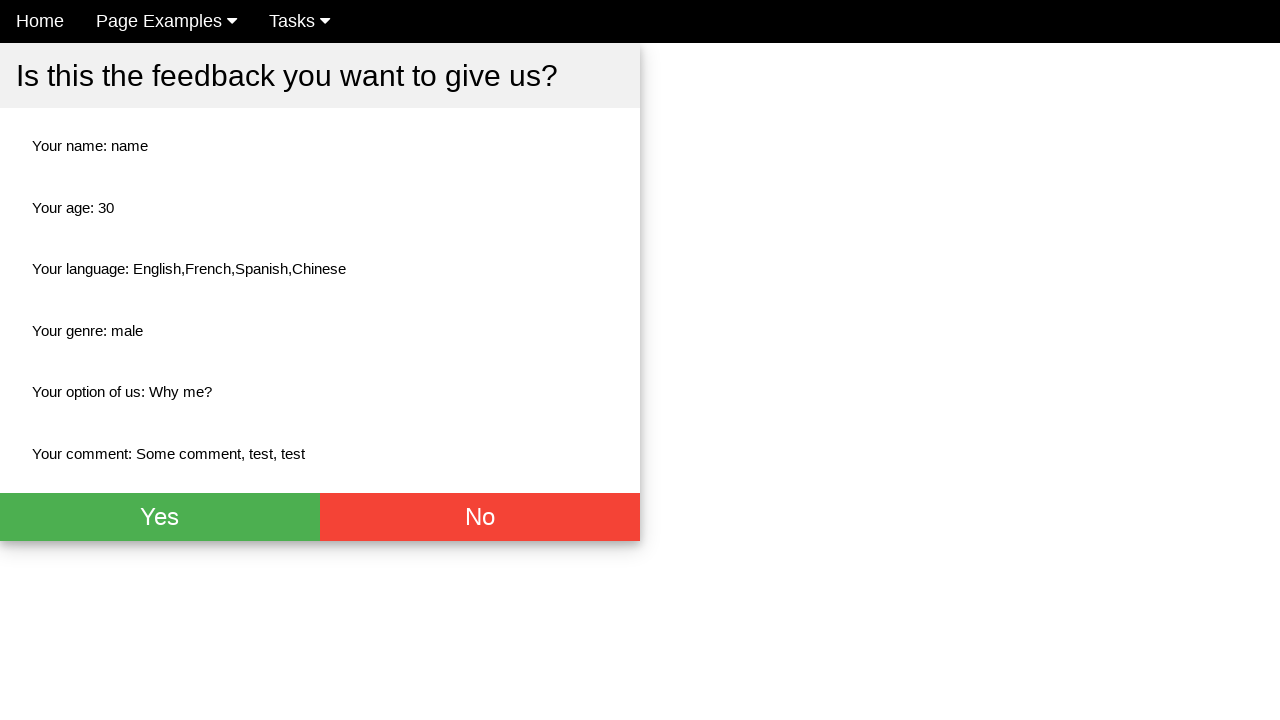

Verified gender field displays 'male' on confirmation page
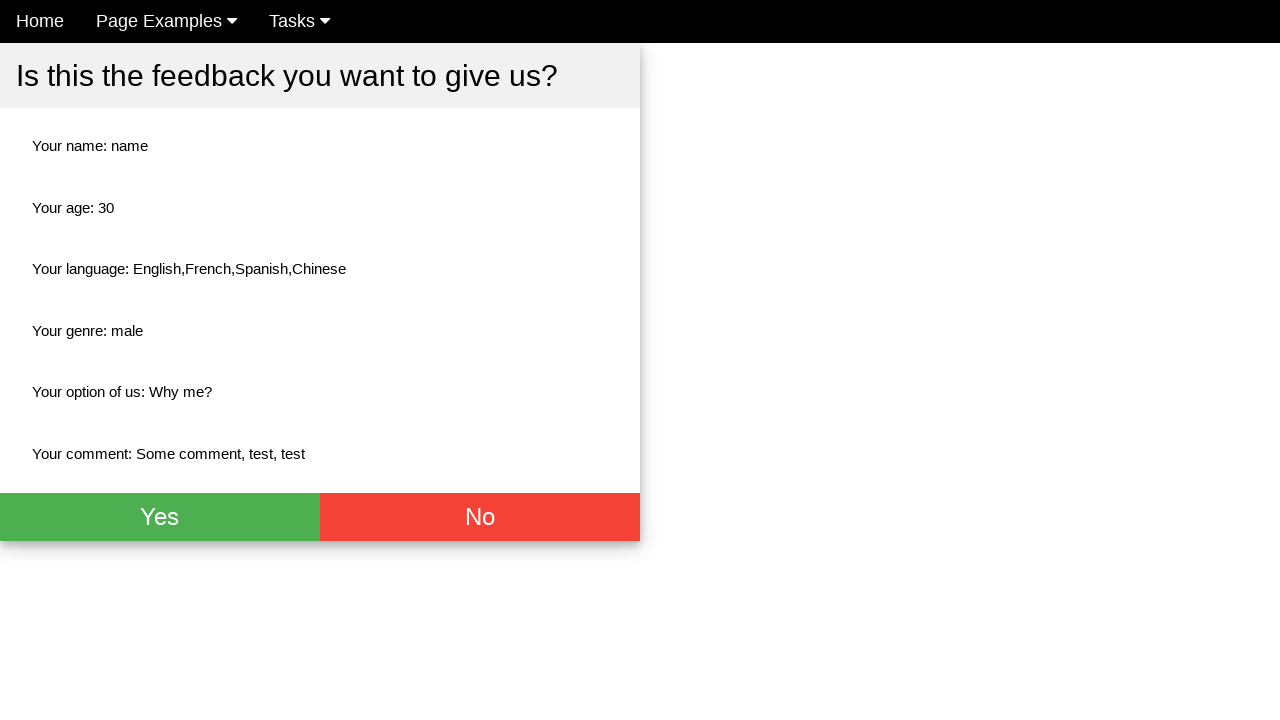

Verified option field displays 'Why me?' on confirmation page
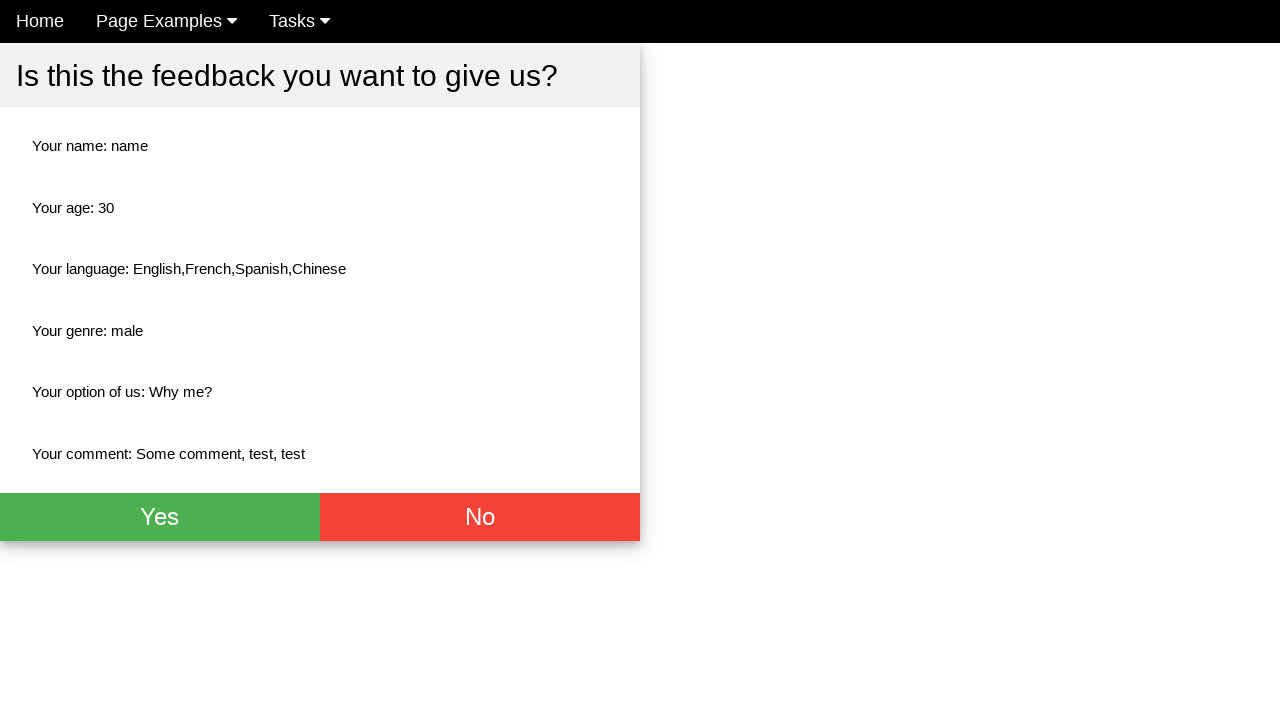

Verified comment field displays submitted comment on confirmation page
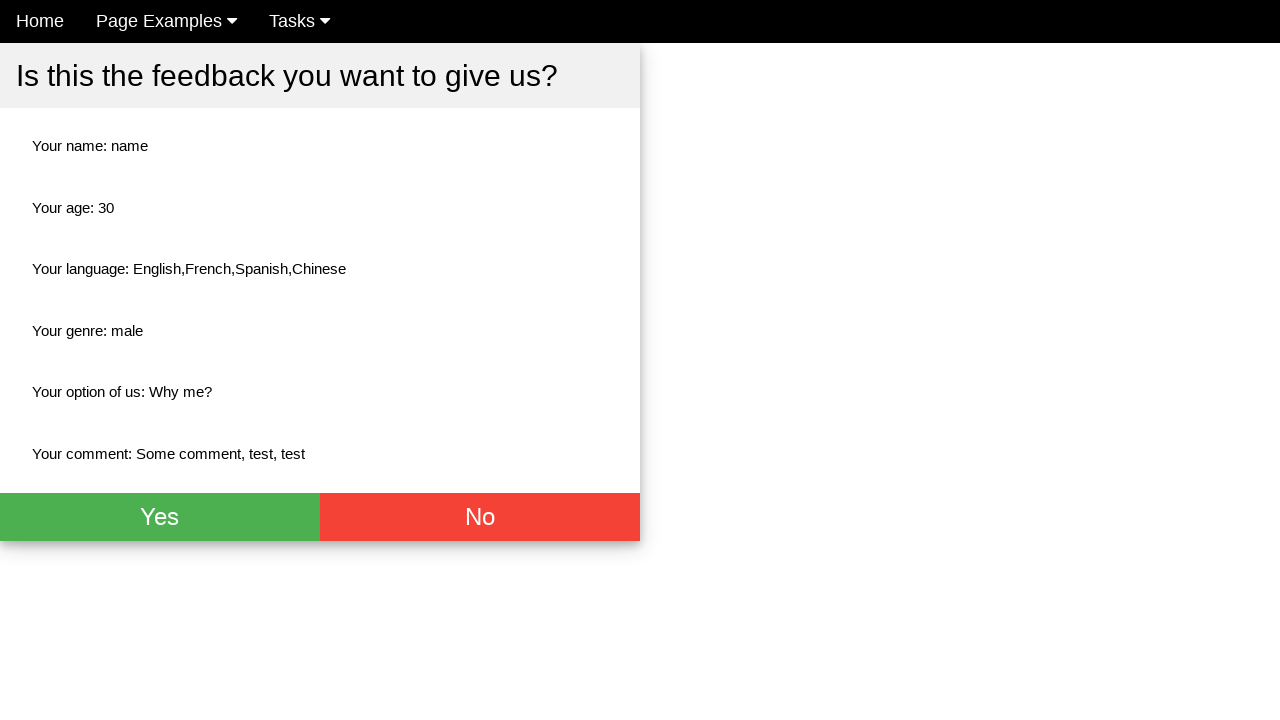

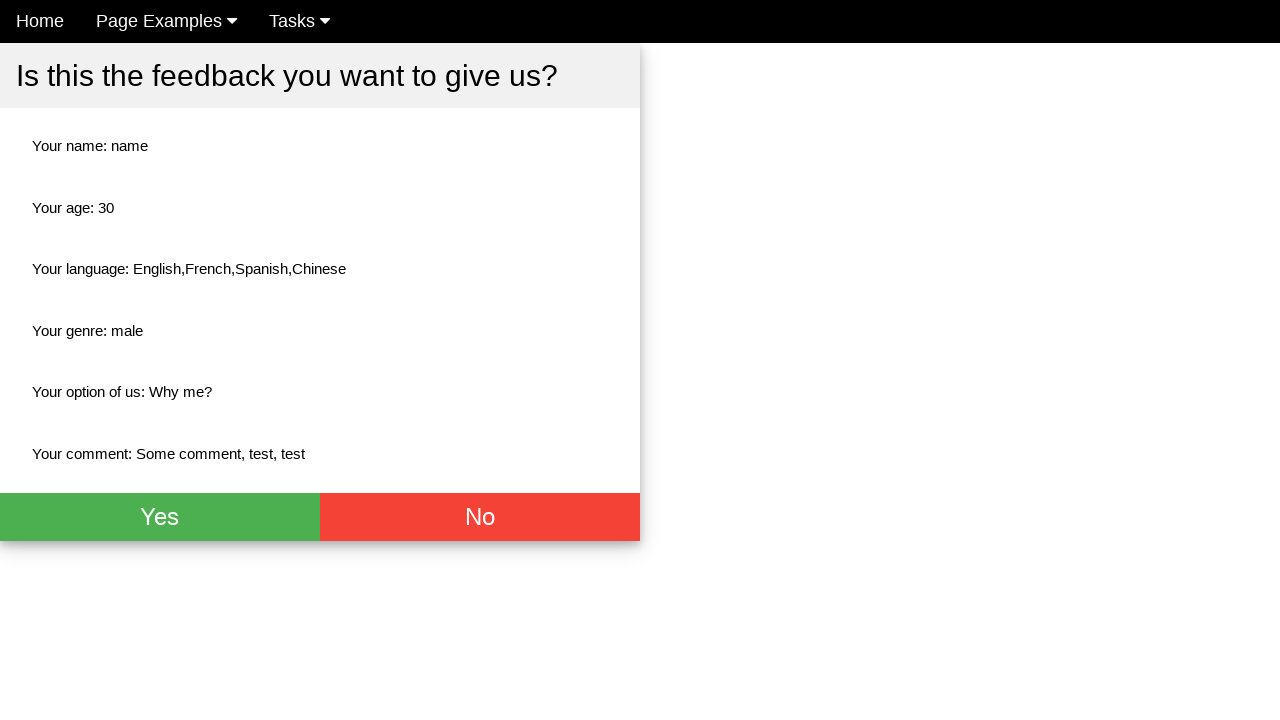